Tests dropdown selection functionality by selecting currency options using different methods (by index and by visible text)

Starting URL: https://rahulshettyacademy.com/dropdownsPractise/

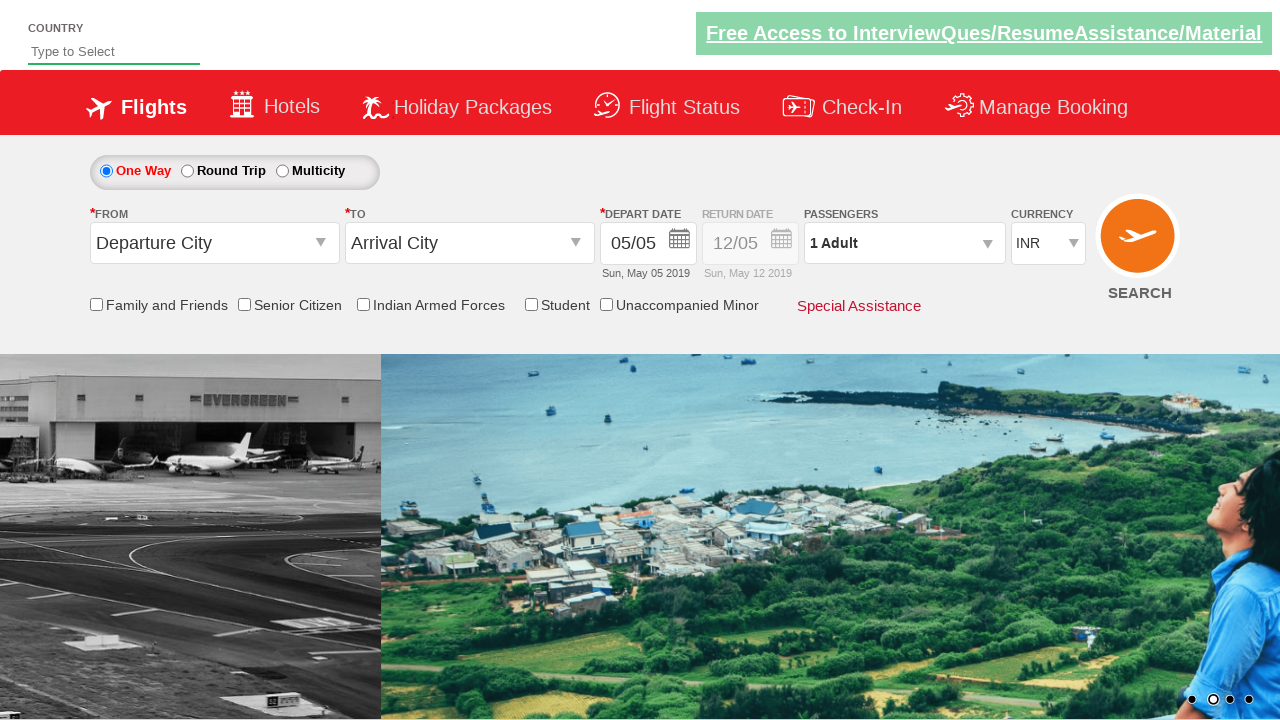

Located currency dropdown element
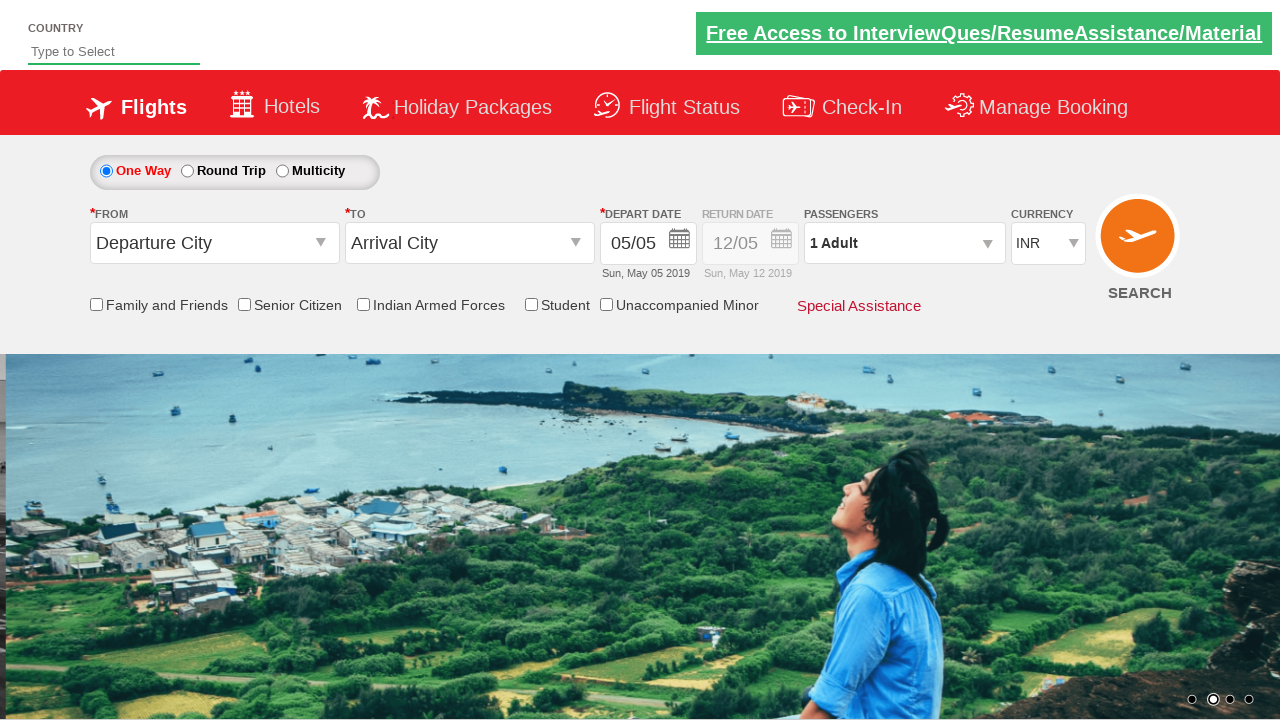

Selected 4th currency option by index (index 3) on #ctl00_mainContent_DropDownListCurrency
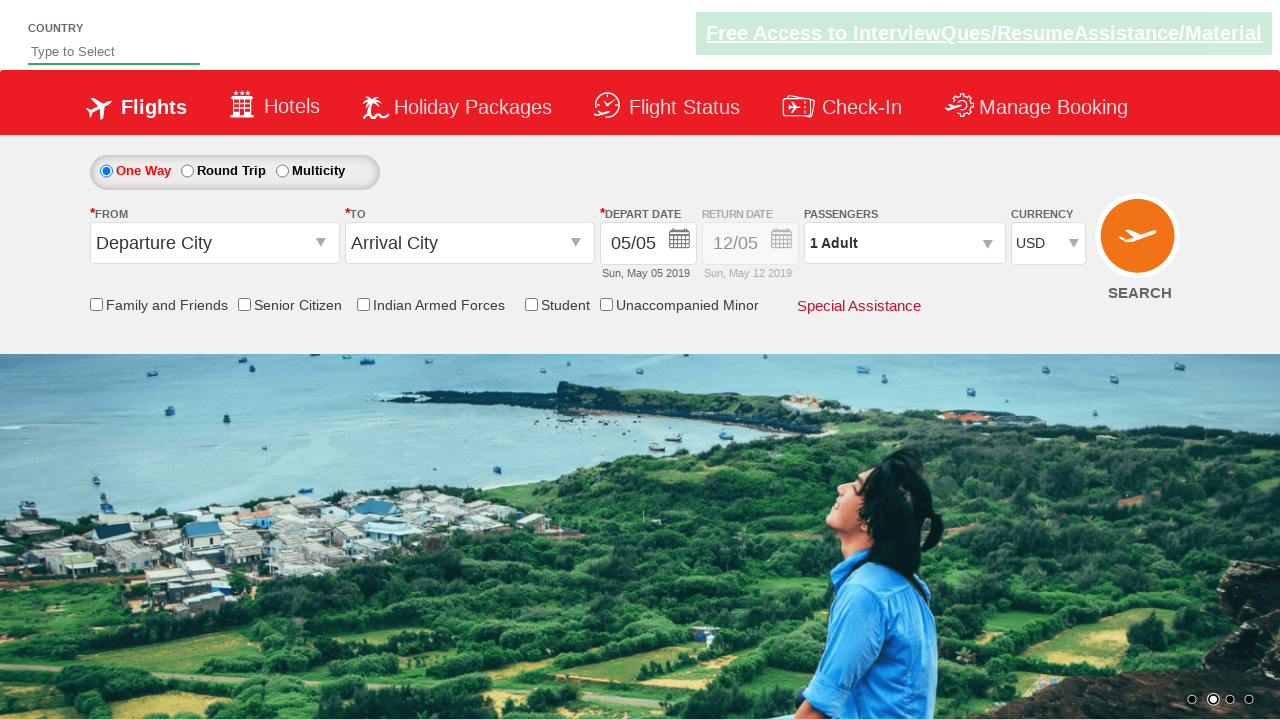

Waited 2 seconds for selection to register
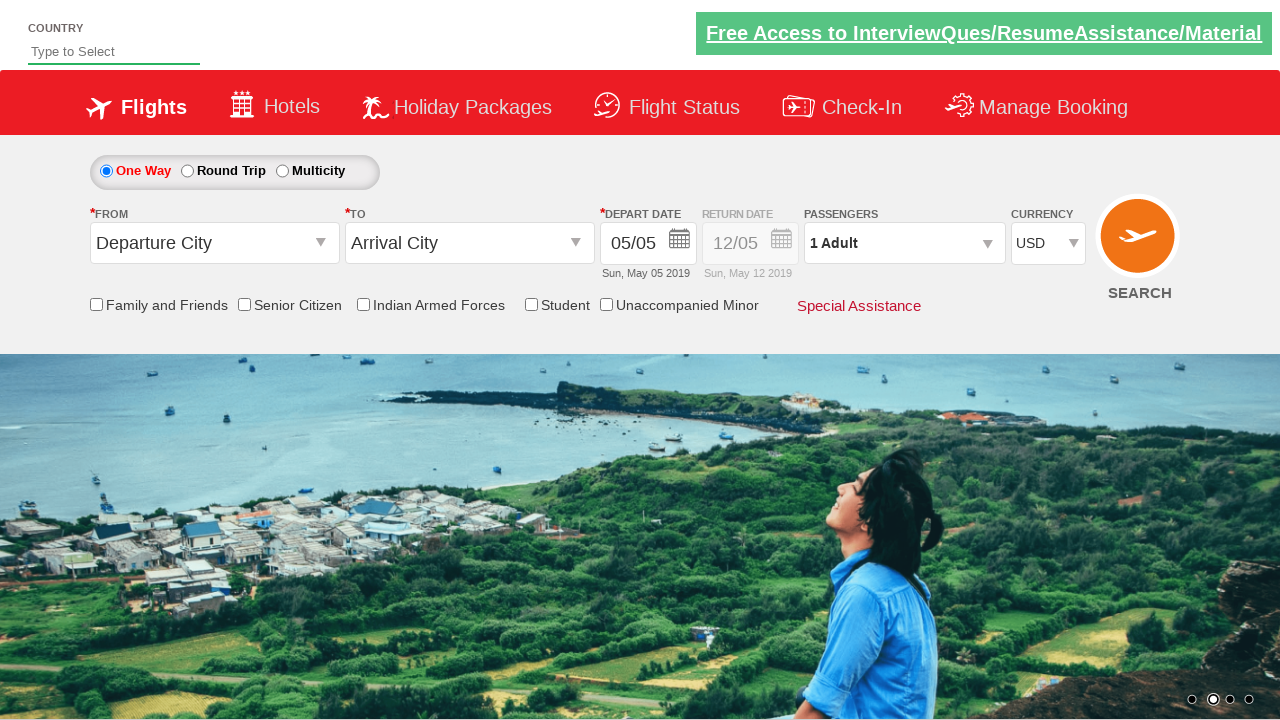

Selected INR currency by visible text on #ctl00_mainContent_DropDownListCurrency
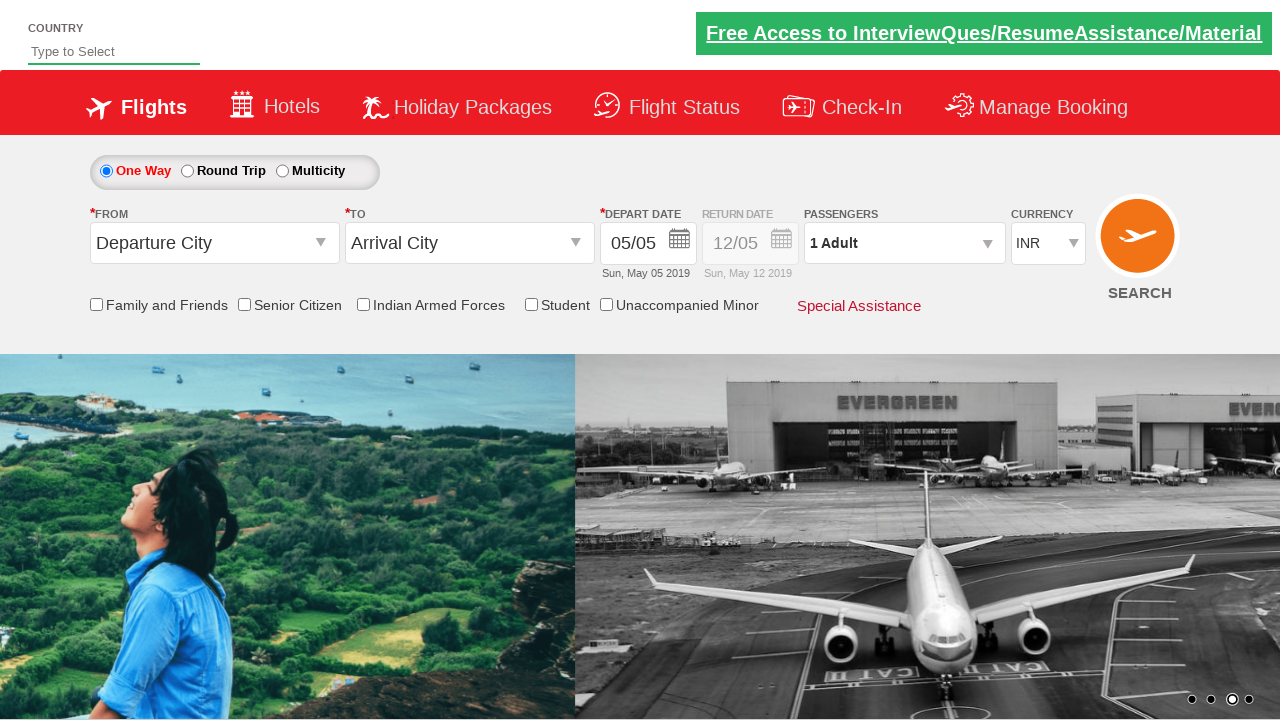

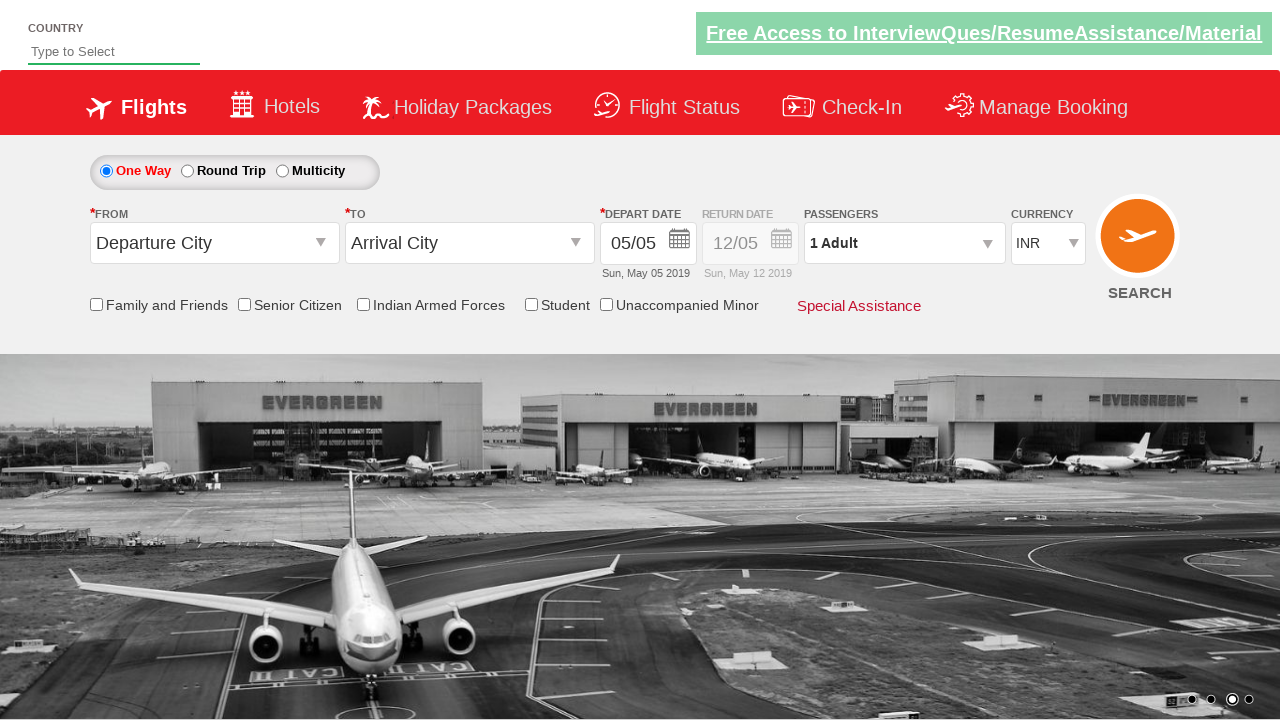